Navigates to a window handles practice page, attempts to interact with a Home link, and then navigates back

Starting URL: https://www.hyrtutorials.com/p/window-handles-practice.html

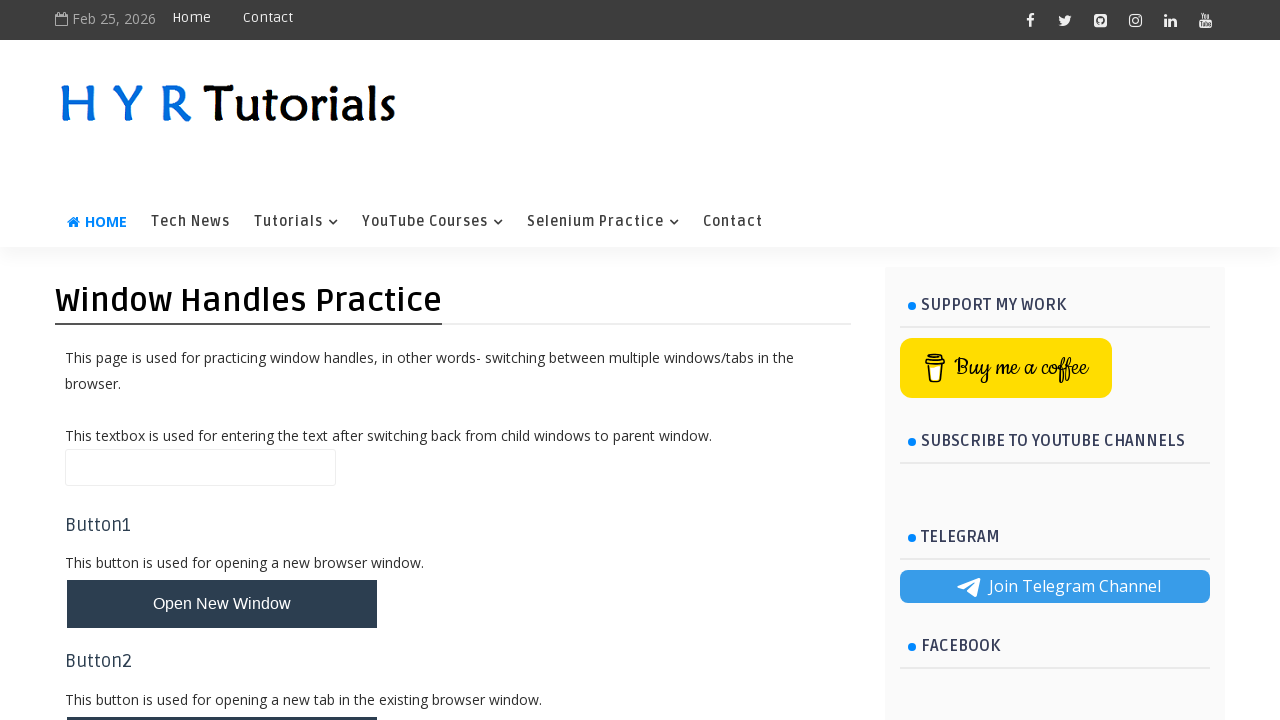

Navigated to window handles practice page
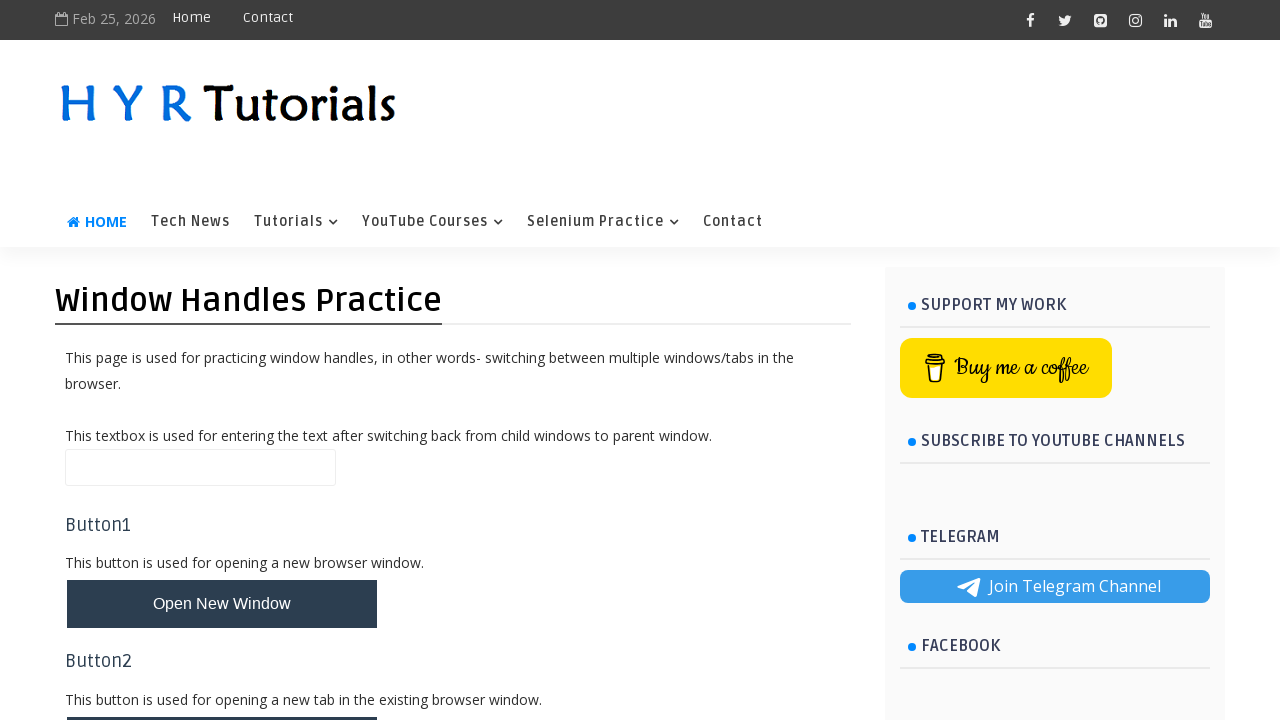

Clicked Home link after fill attempt failed at (192, 18) on xpath=(//a[text()='Home'])[1]
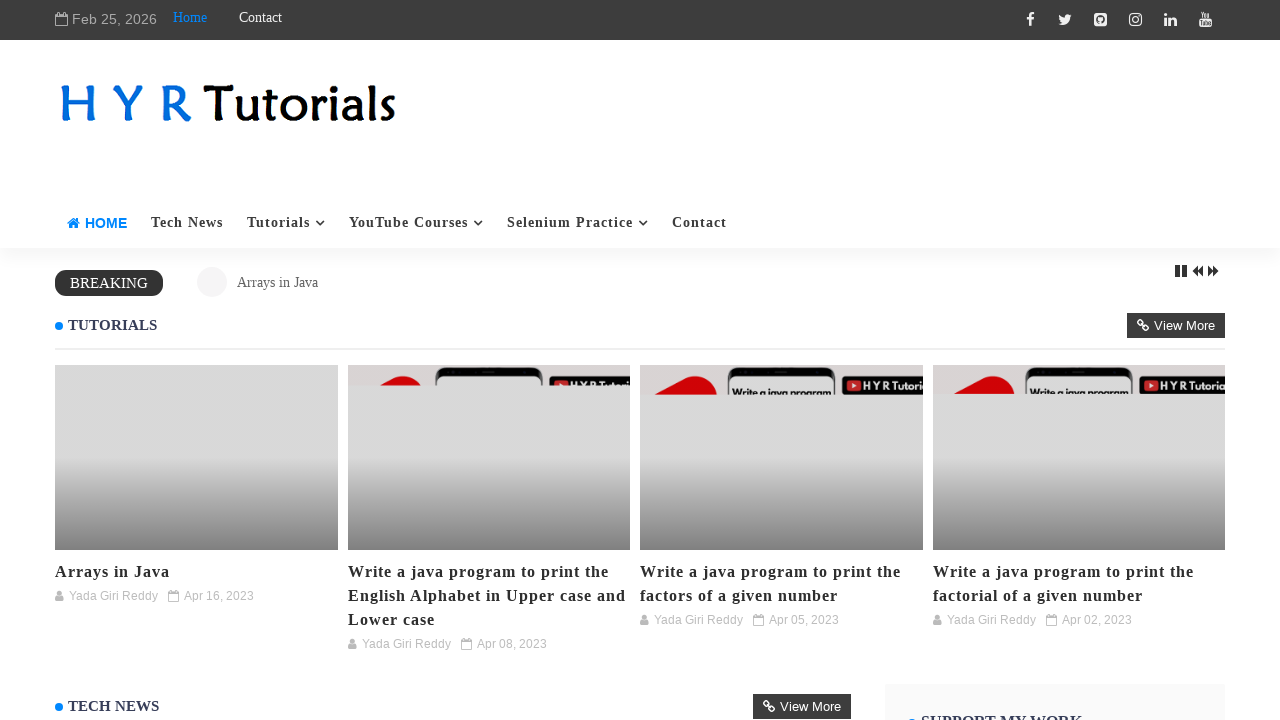

Navigated back to previous page
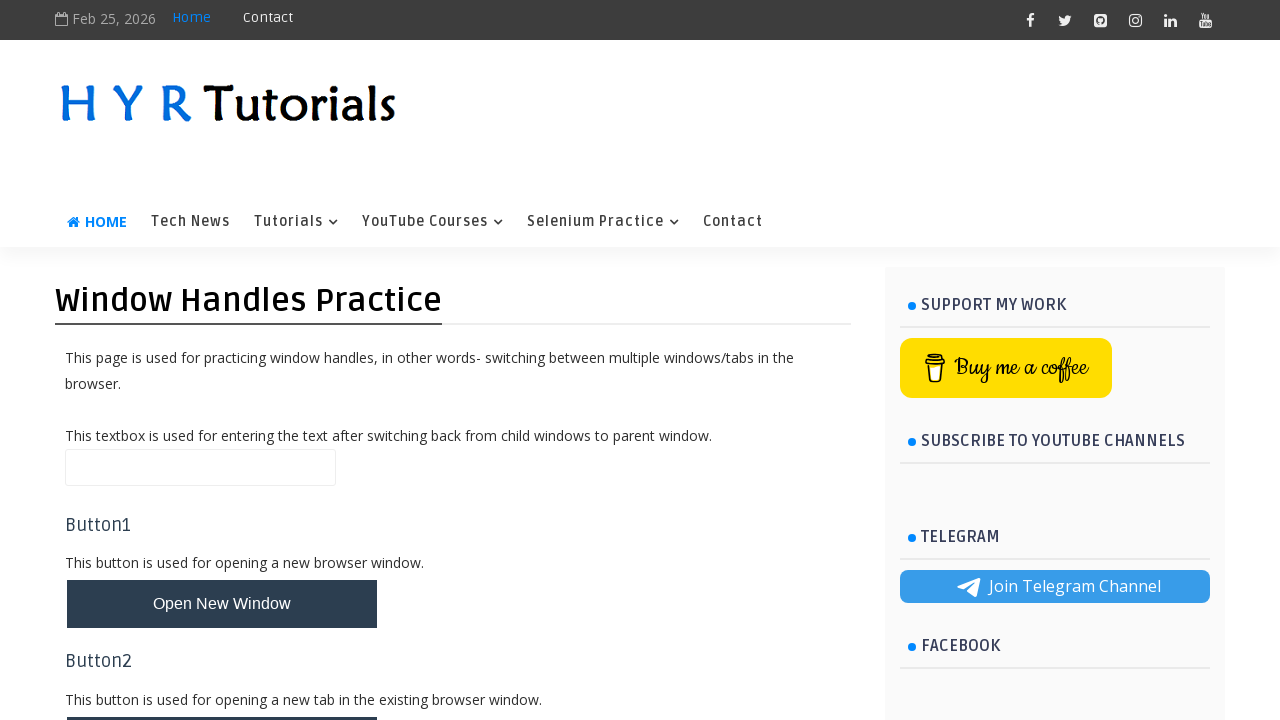

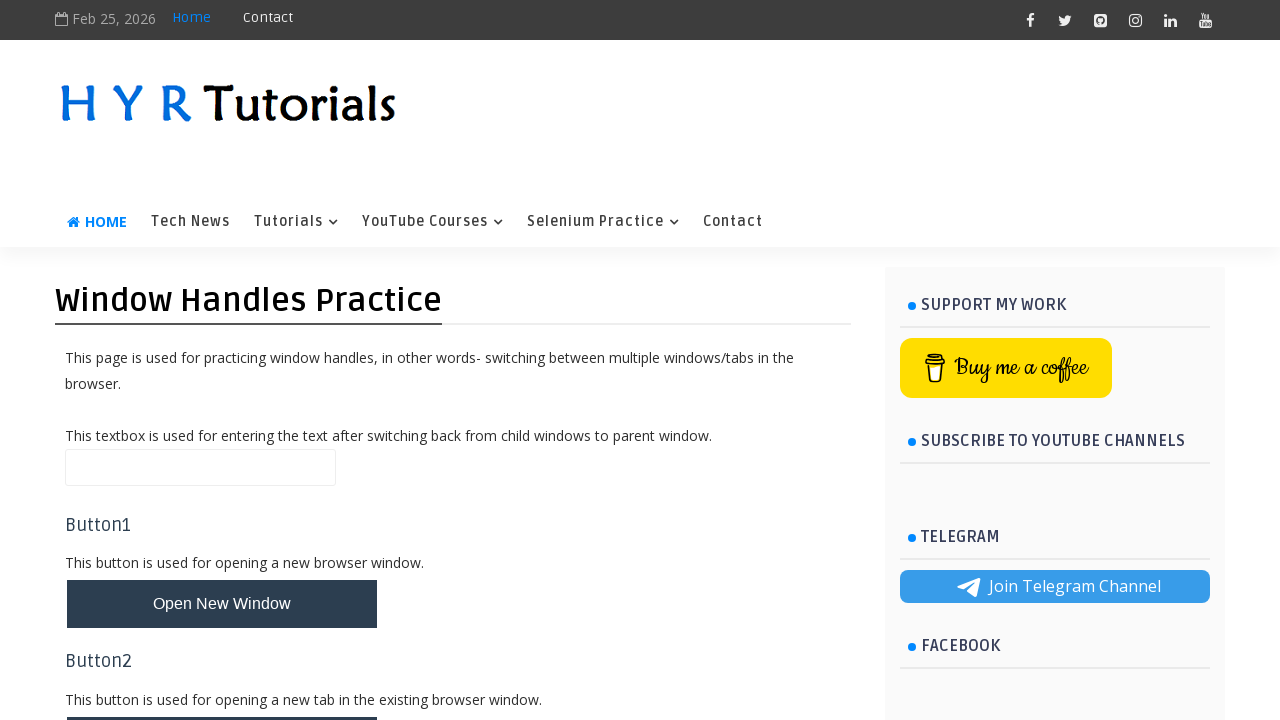